Navigates to Flipkart homepage and retrieves the page title

Starting URL: https://www.flipkart.com/

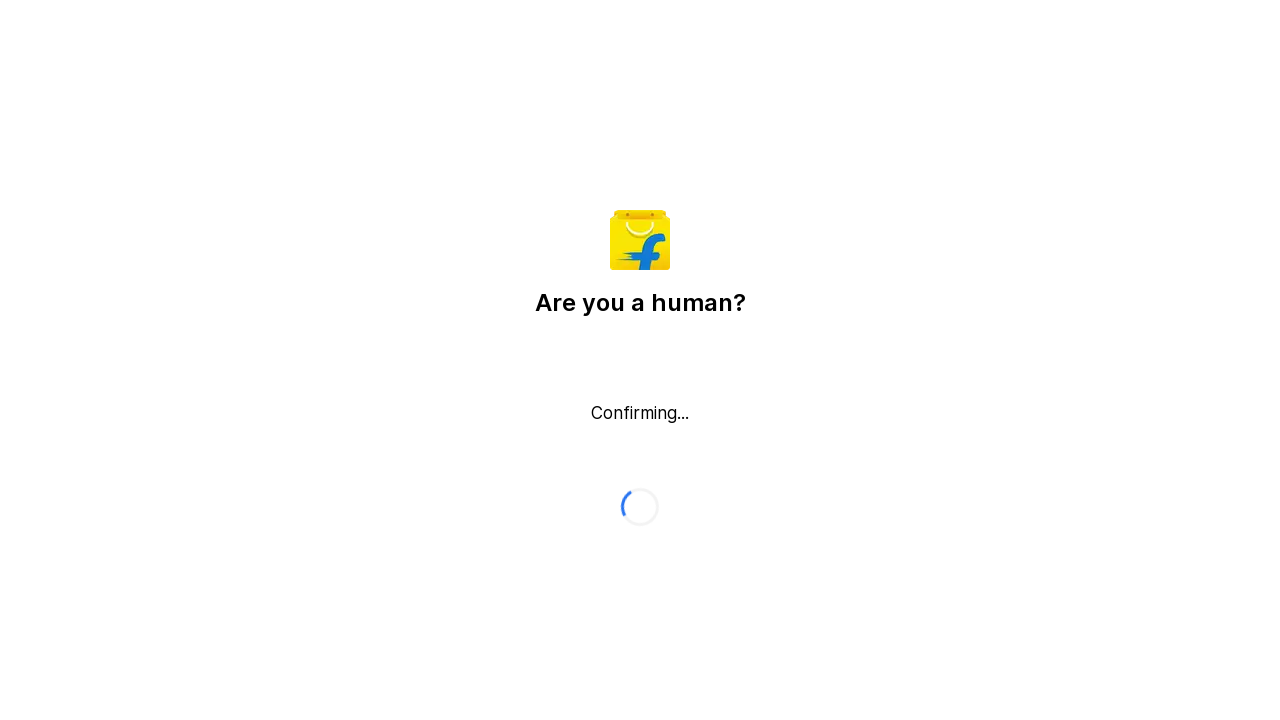

Navigated to Flipkart homepage
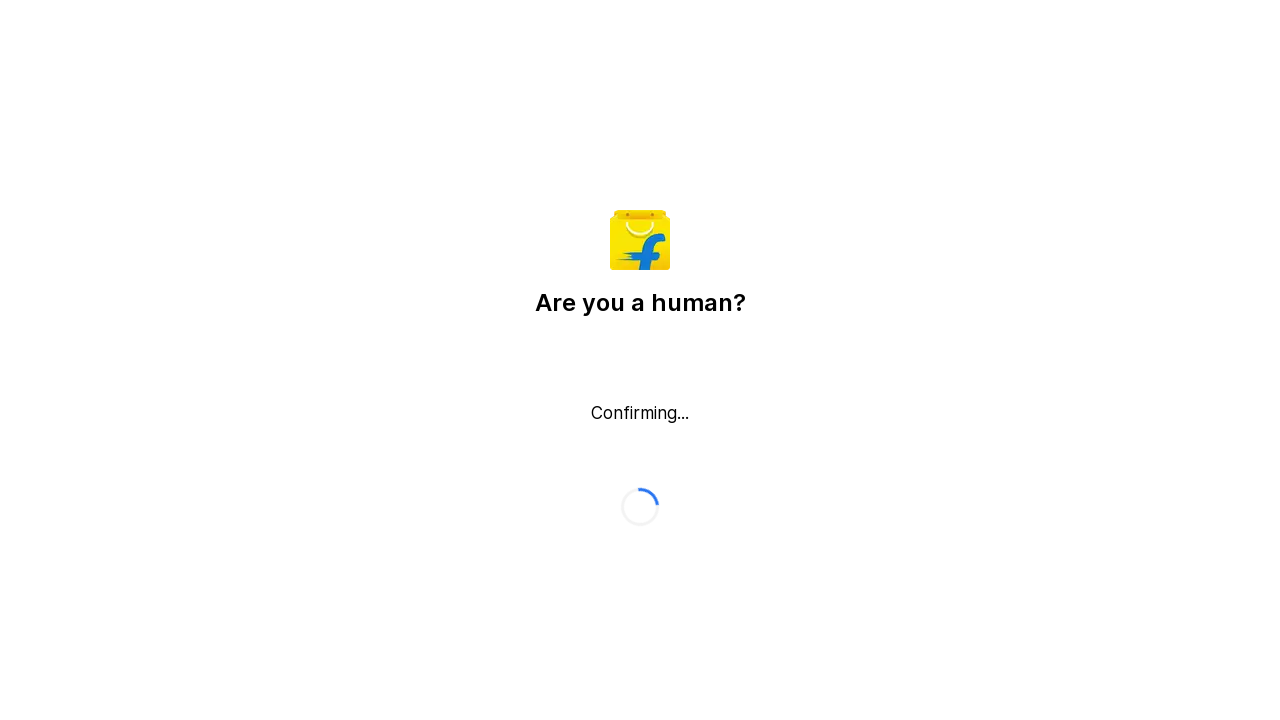

Retrieved page title
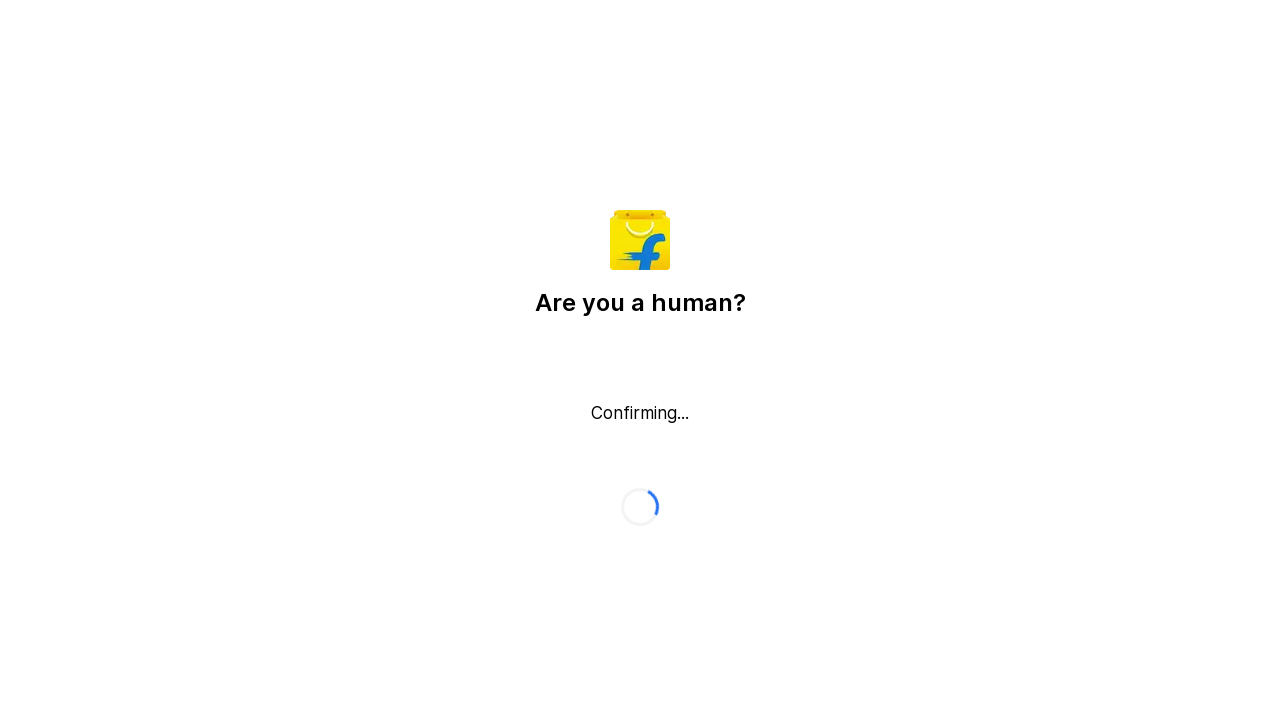

Printed page title: Flipkart reCAPTCHA
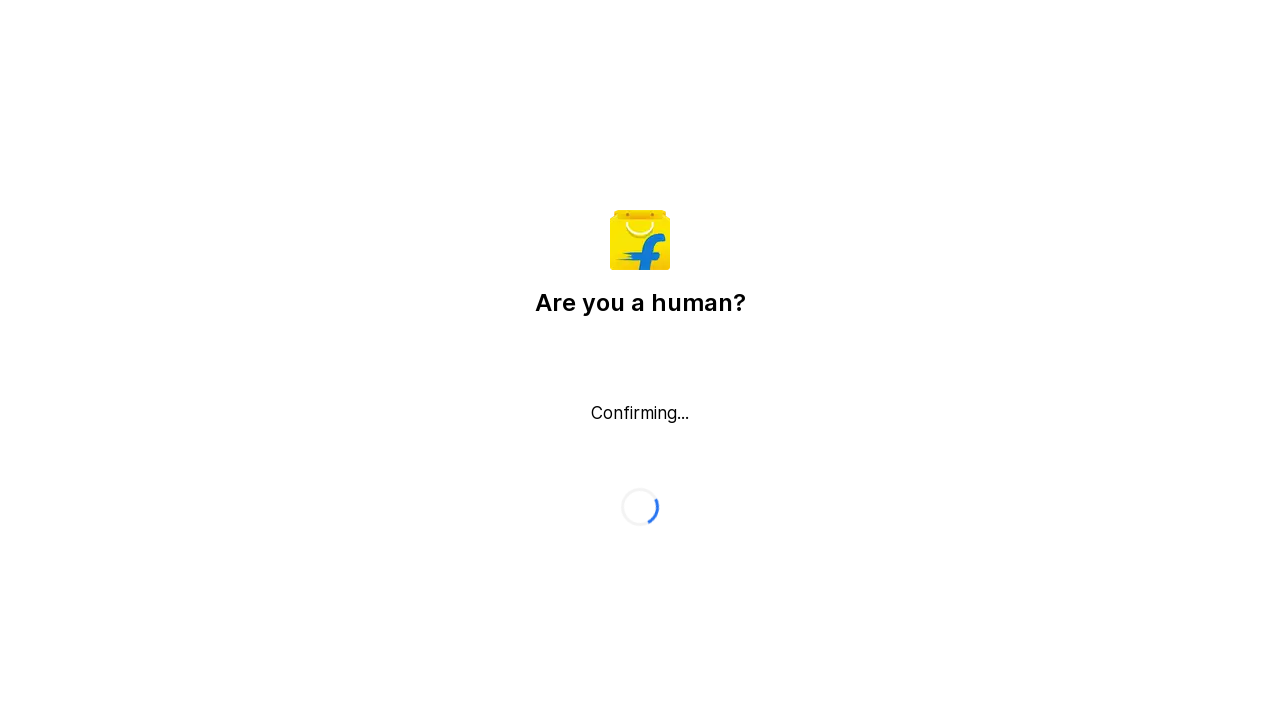

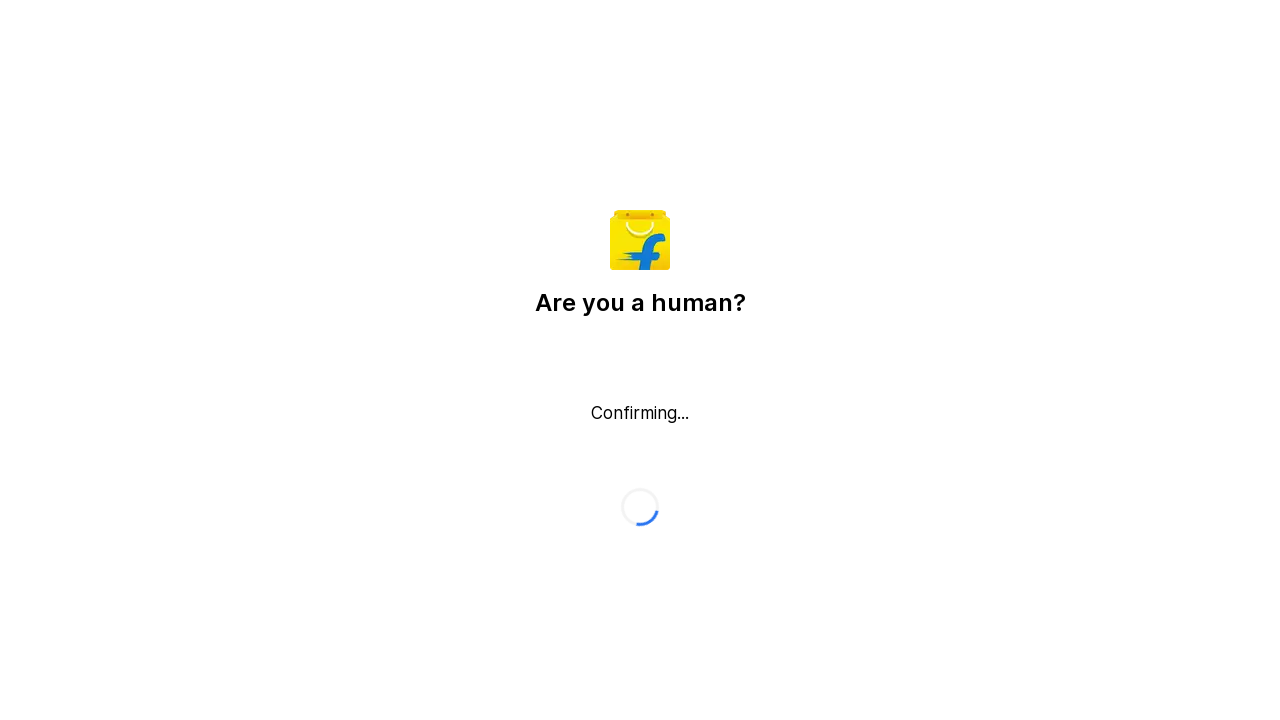